Tests an e-commerce shopping flow by adding specific vegetable items (Cucumber, Brocolli, Beetroot) to cart, proceeding to checkout, and applying a promo code to verify discount functionality.

Starting URL: https://rahulshettyacademy.com/seleniumPractise/

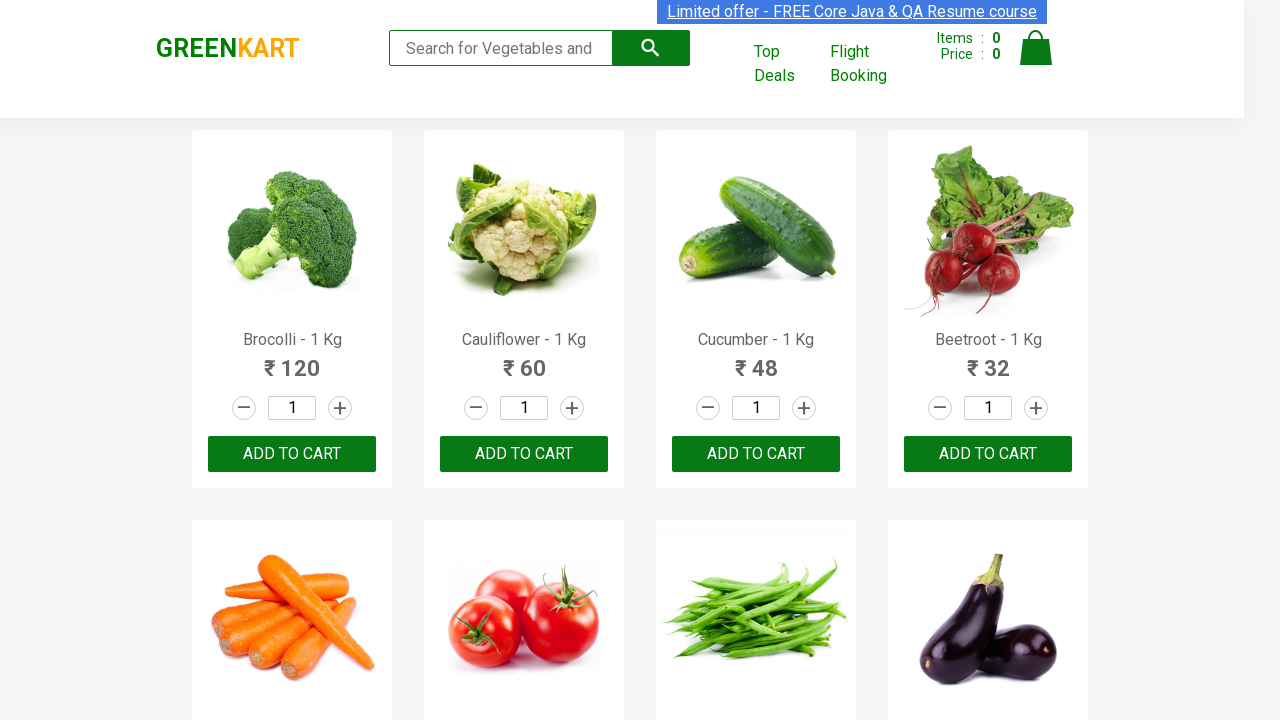

Waited for product list to load
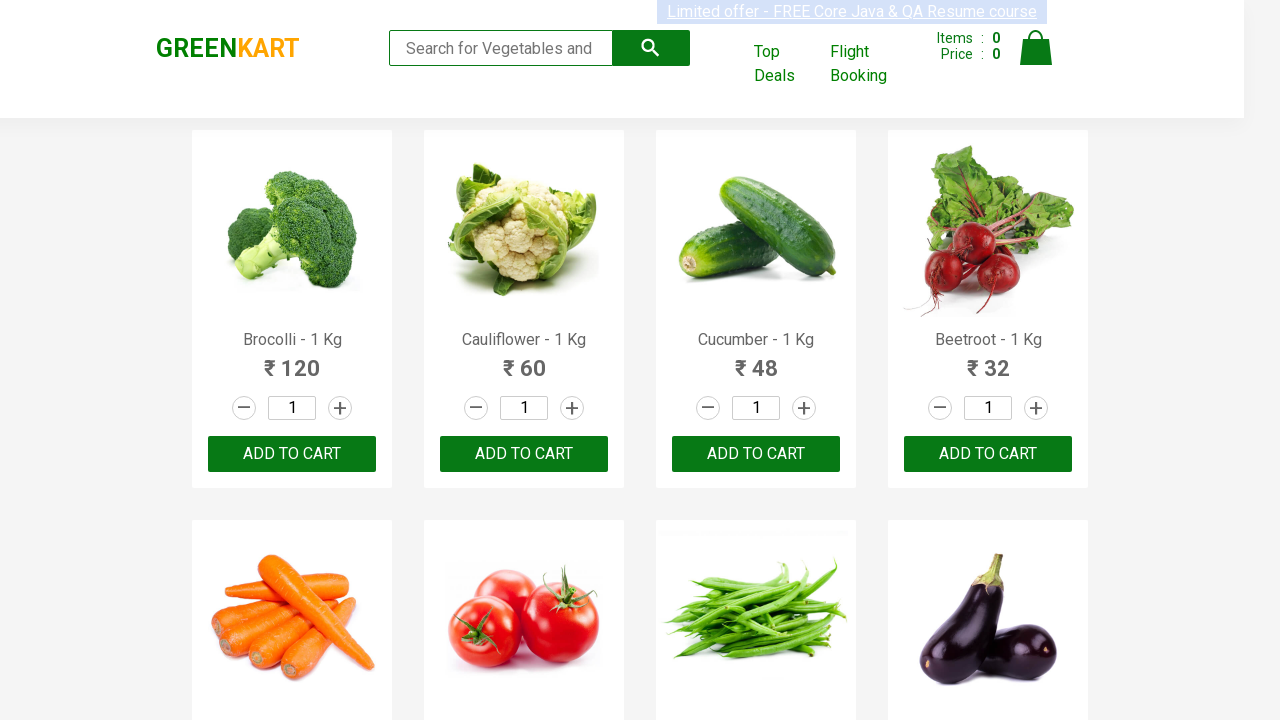

Retrieved all product elements from page
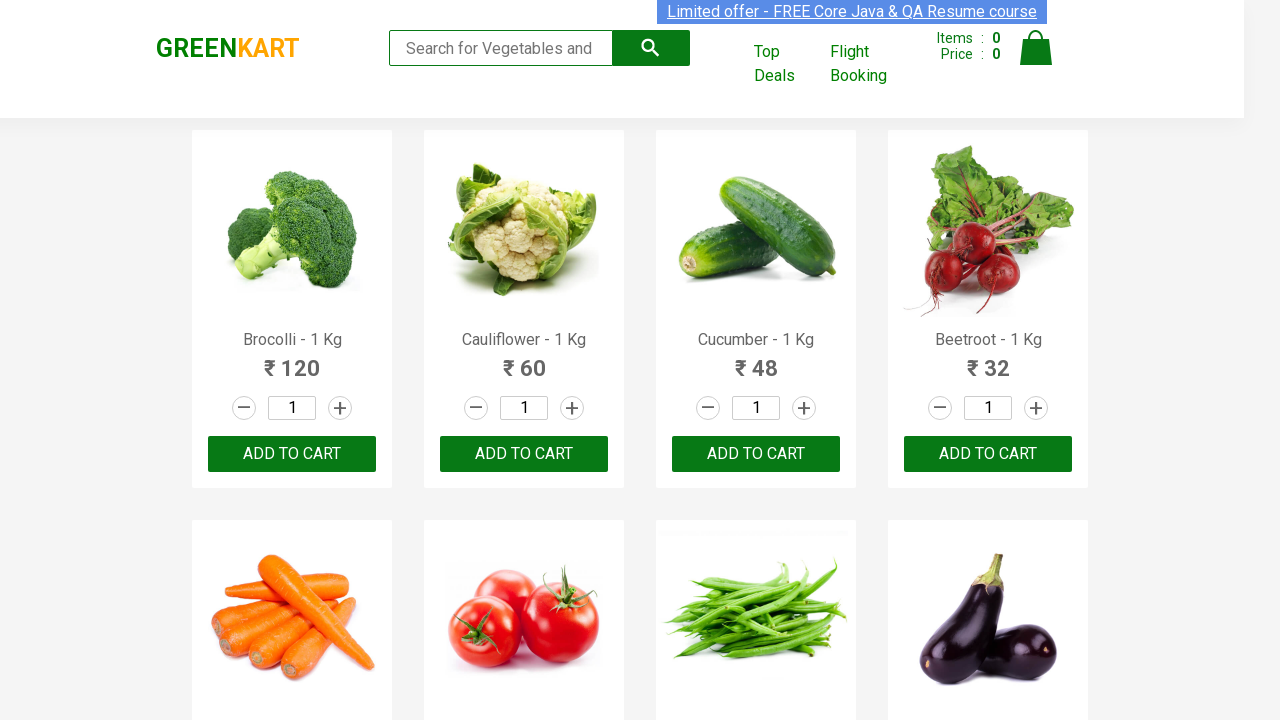

Added 'Brocolli' to cart at (292, 454) on xpath=//div[@class='product-action']/button >> nth=0
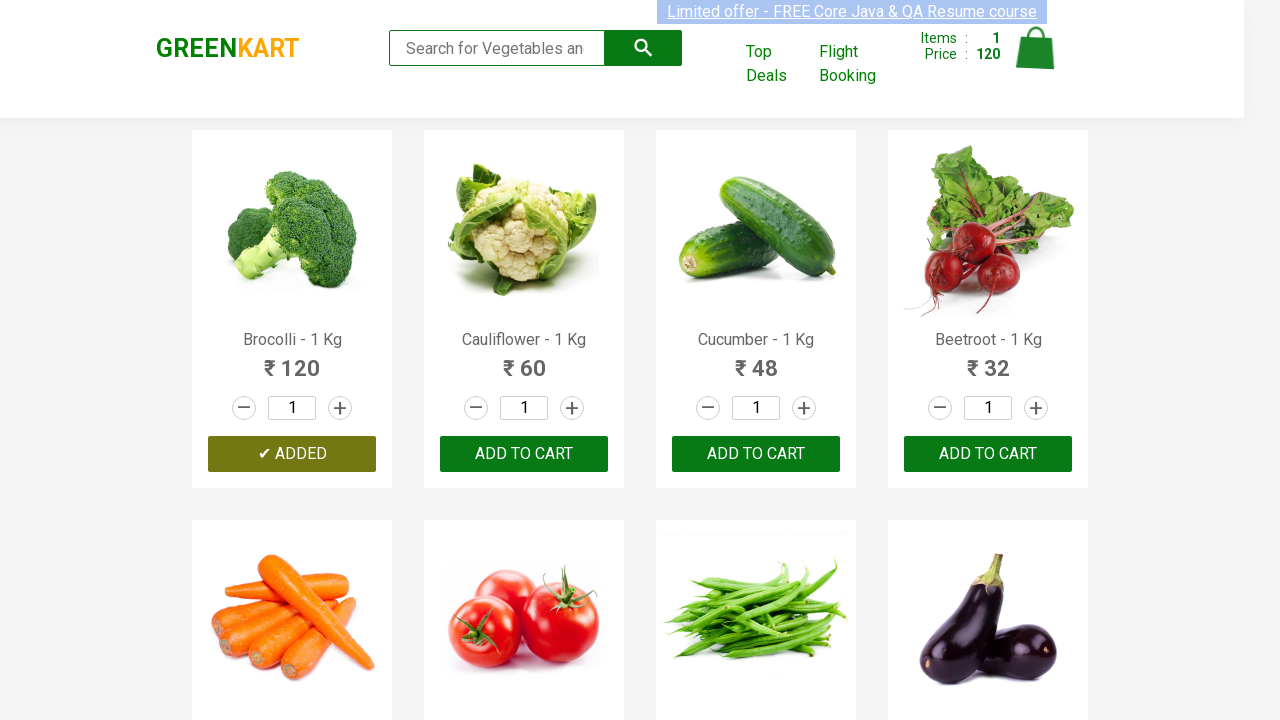

Added 'Cucumber' to cart at (756, 454) on xpath=//div[@class='product-action']/button >> nth=2
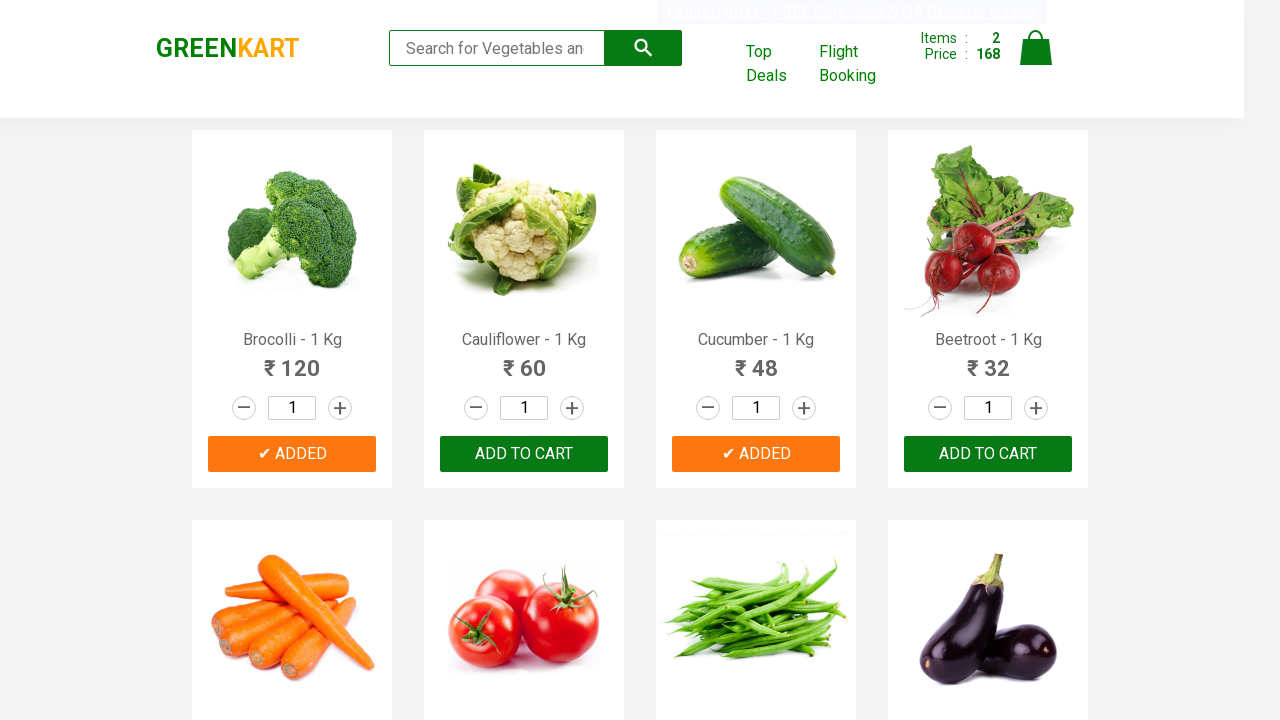

Added 'Beetroot' to cart at (988, 454) on xpath=//div[@class='product-action']/button >> nth=3
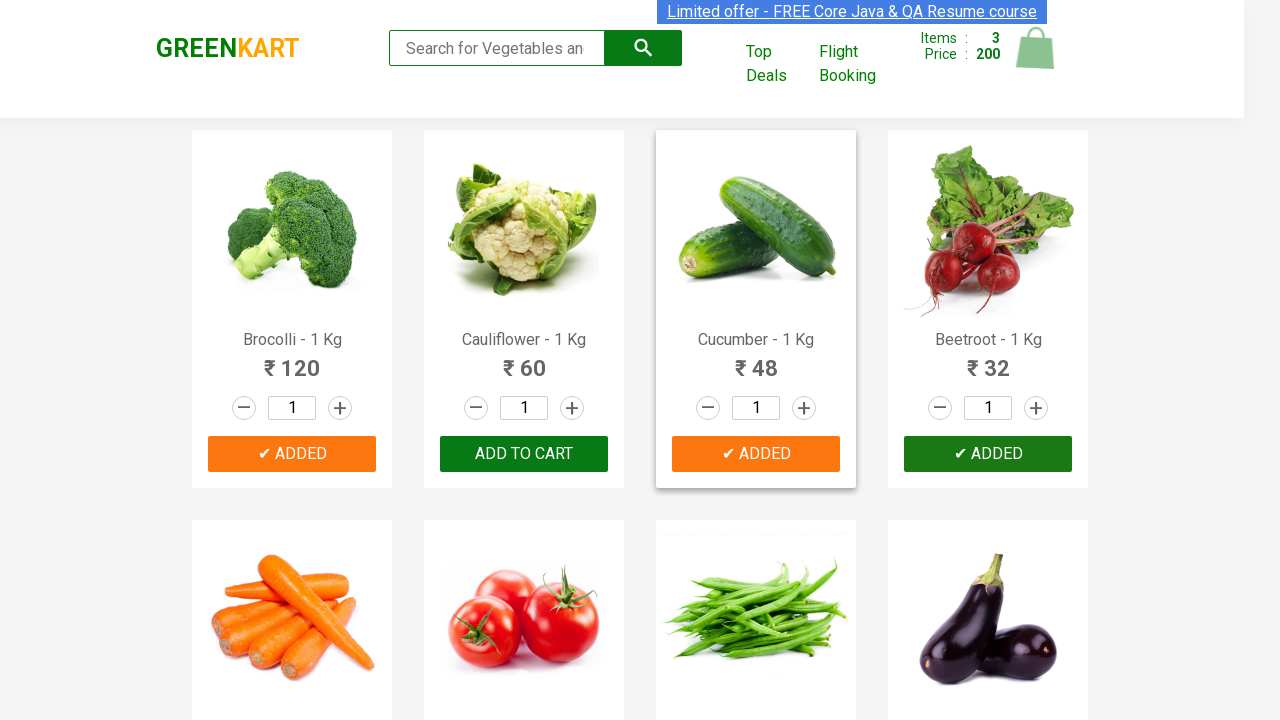

Clicked cart icon to view shopping cart at (1036, 48) on img[alt='Cart']
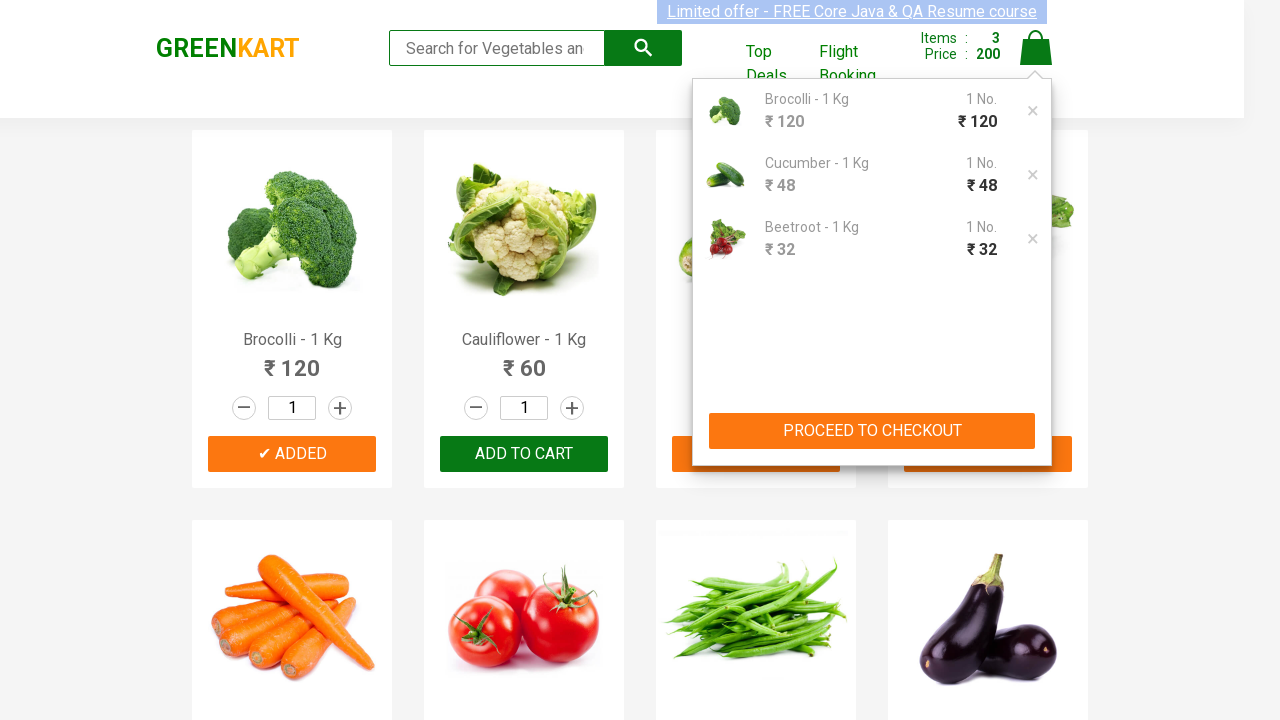

Clicked 'PROCEED TO CHECKOUT' button at (872, 431) on xpath=//button[contains(text(),'PROCEED TO CHECKOUT')]
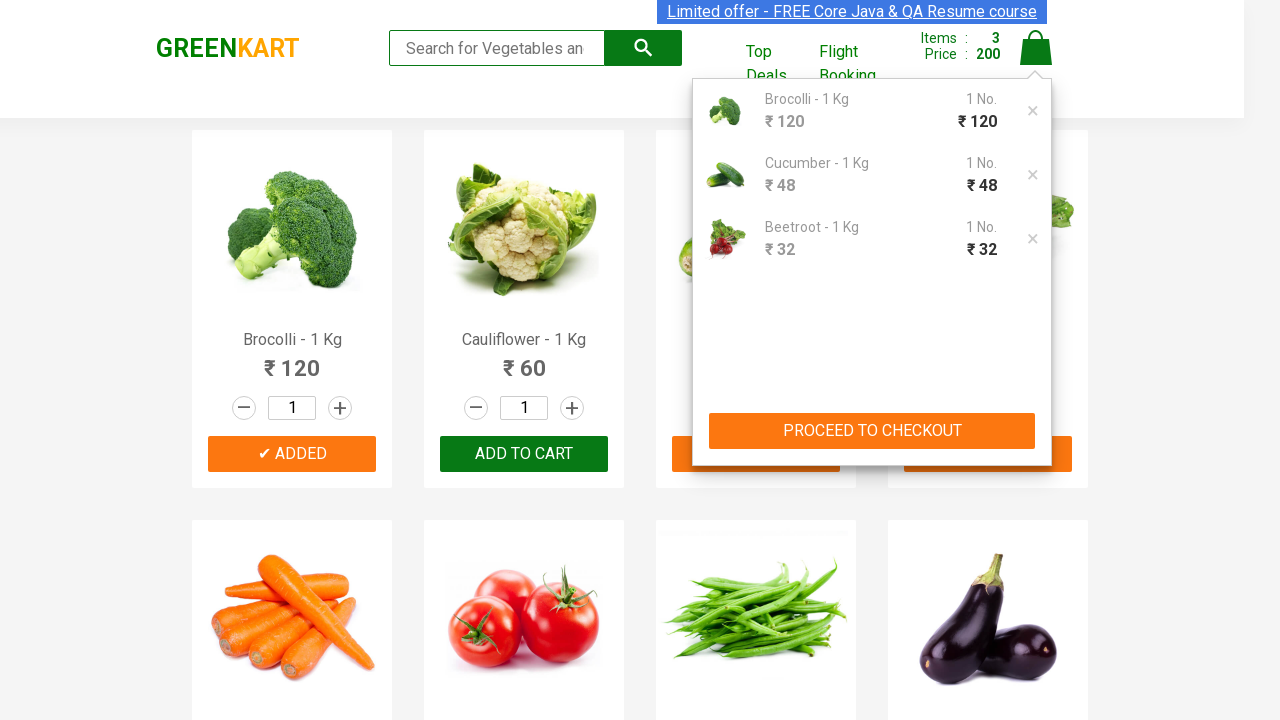

Promo code input field loaded
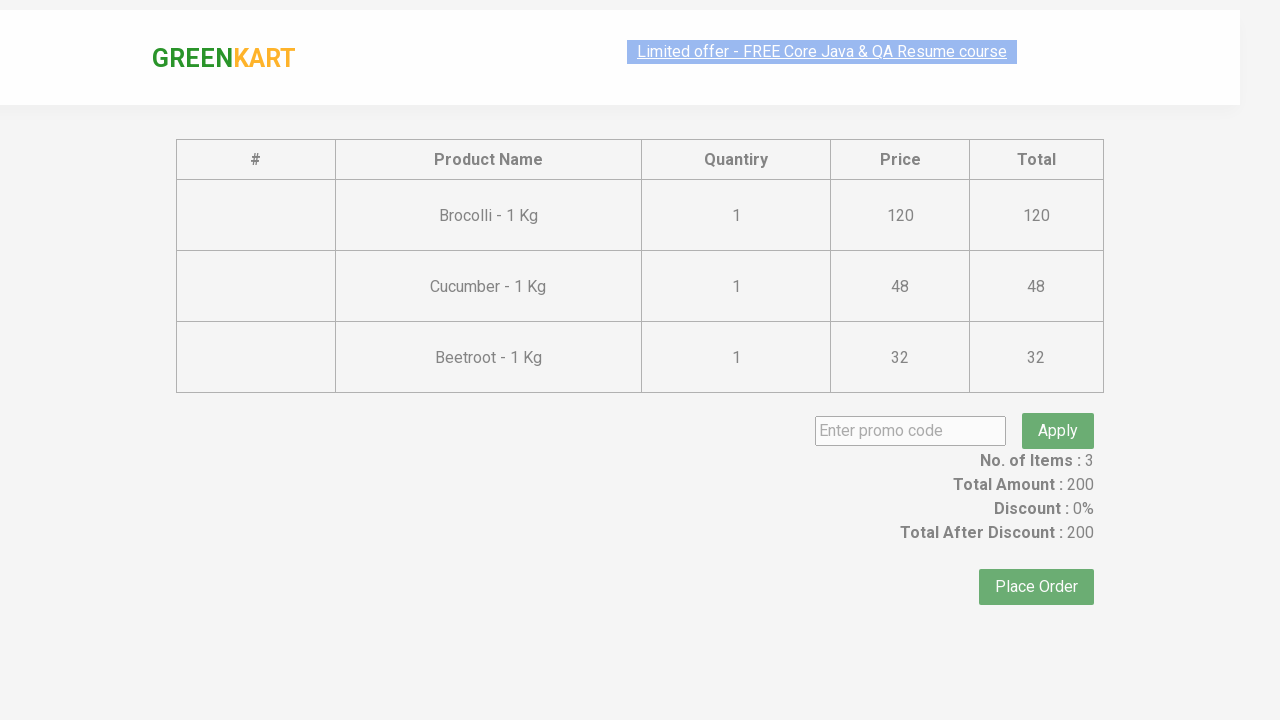

Entered promo code 'rahulshettyacademy' on input.promoCode
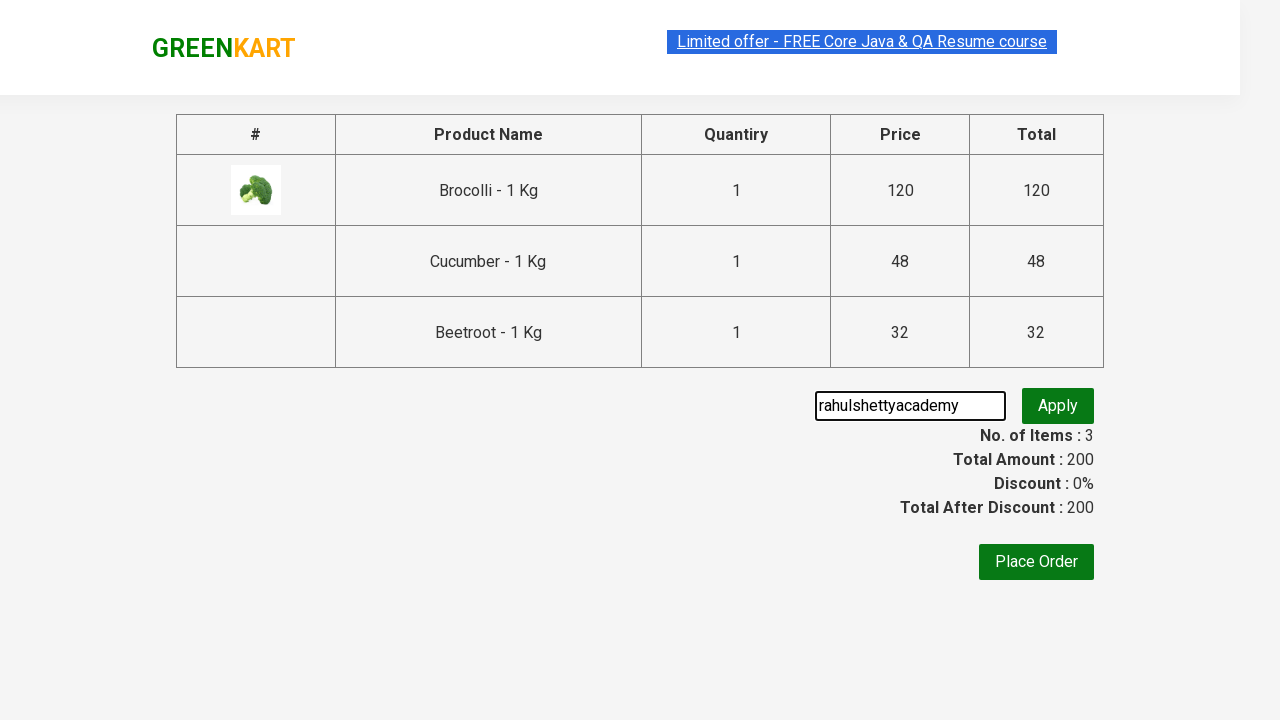

Clicked 'Apply' button to apply promo code at (1058, 406) on button.promoBtn
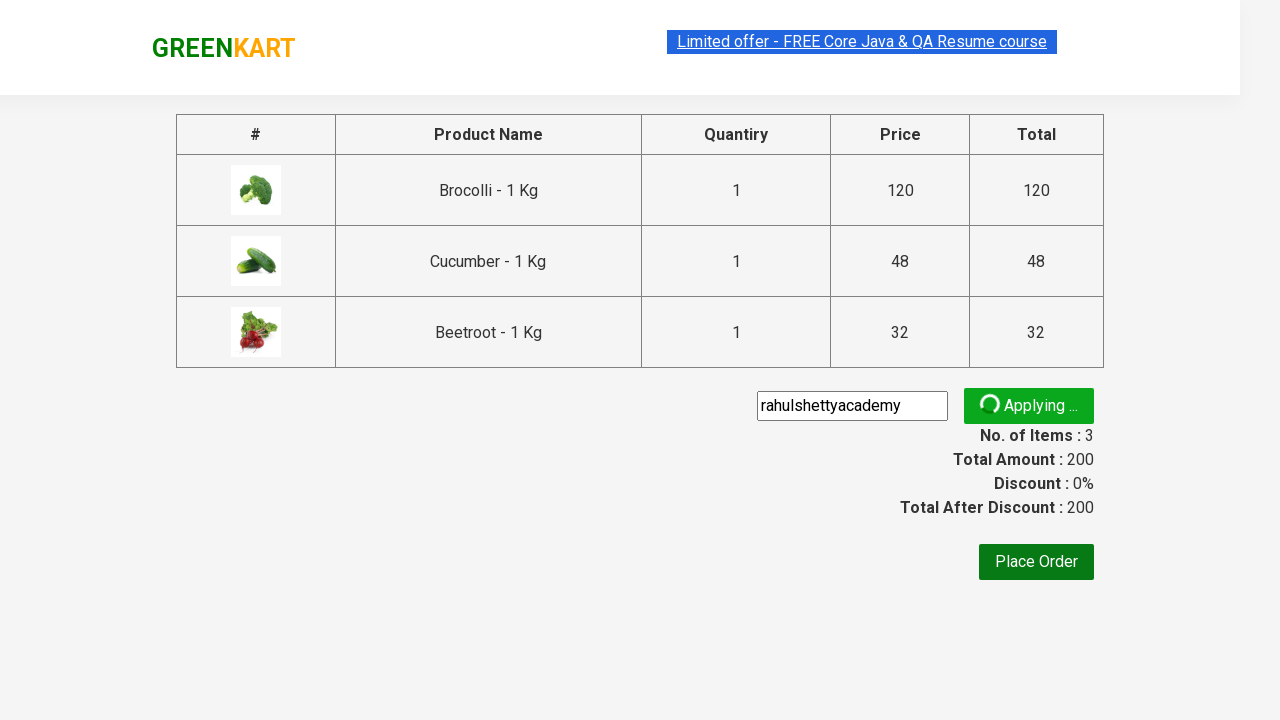

Promo code successfully applied - discount verified
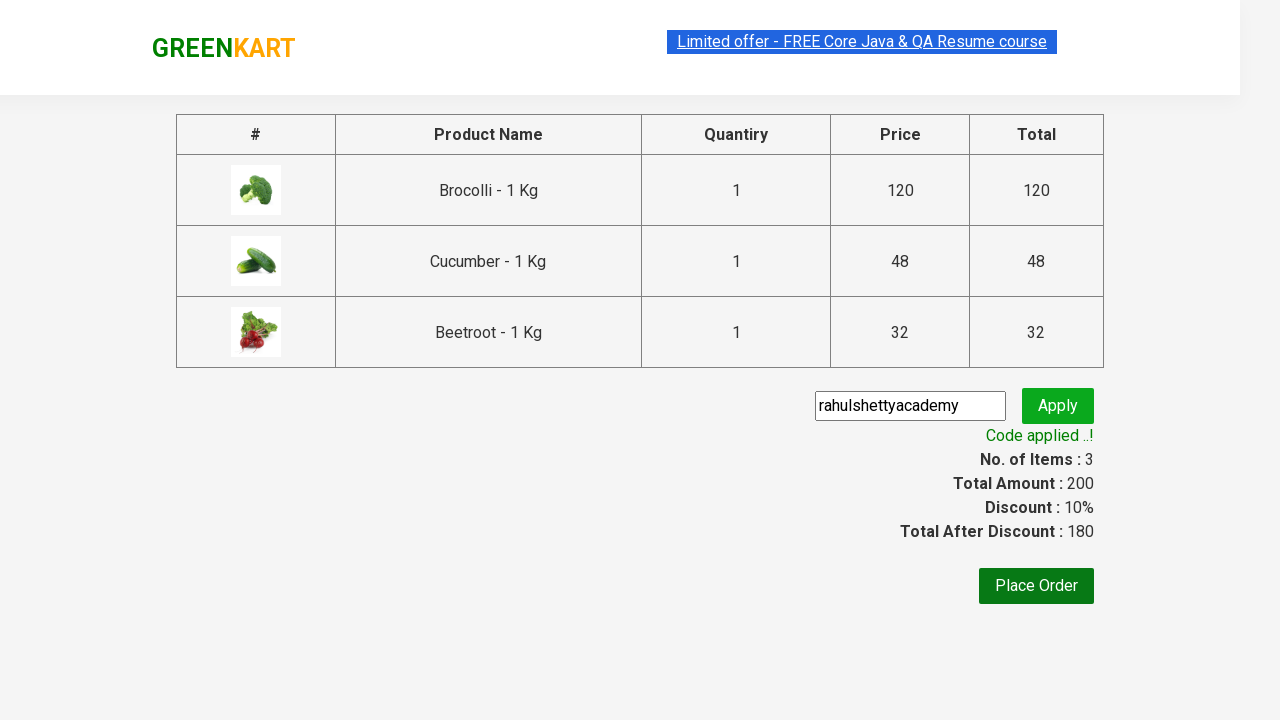

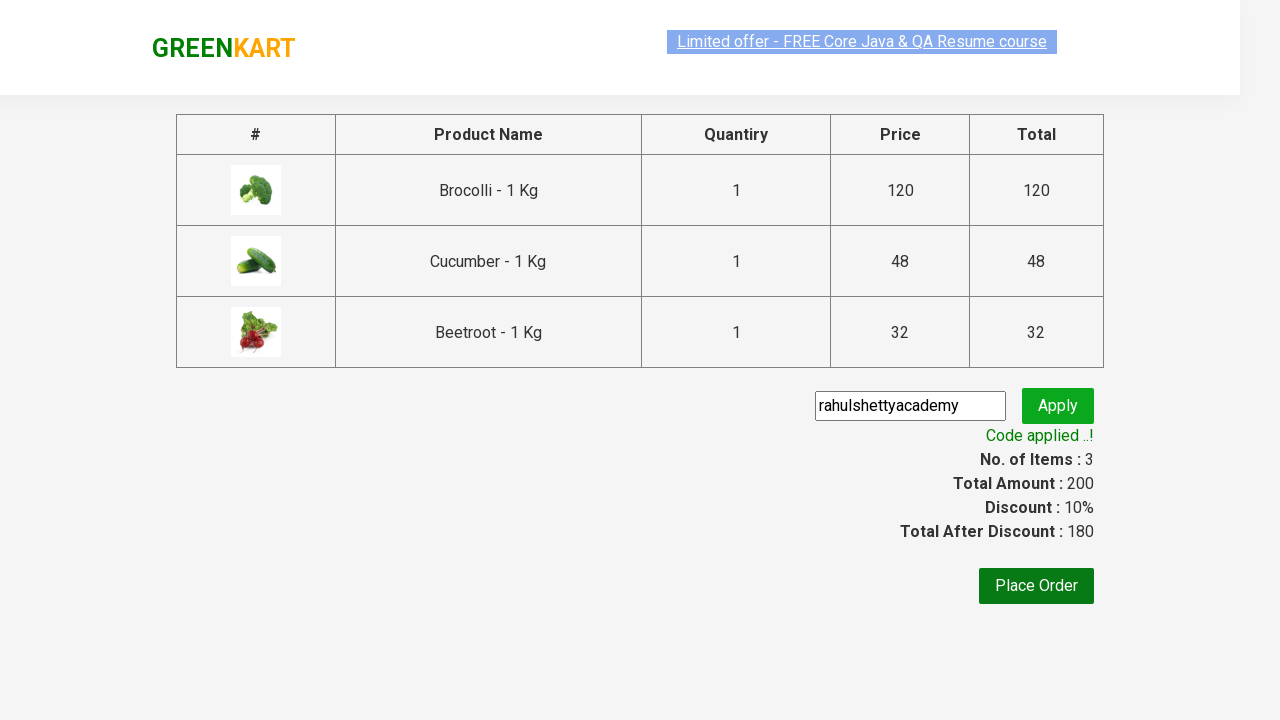